Tests dropdown selection functionality by selecting a country from a dropdown menu

Starting URL: https://testautomationpractice.blogspot.com/

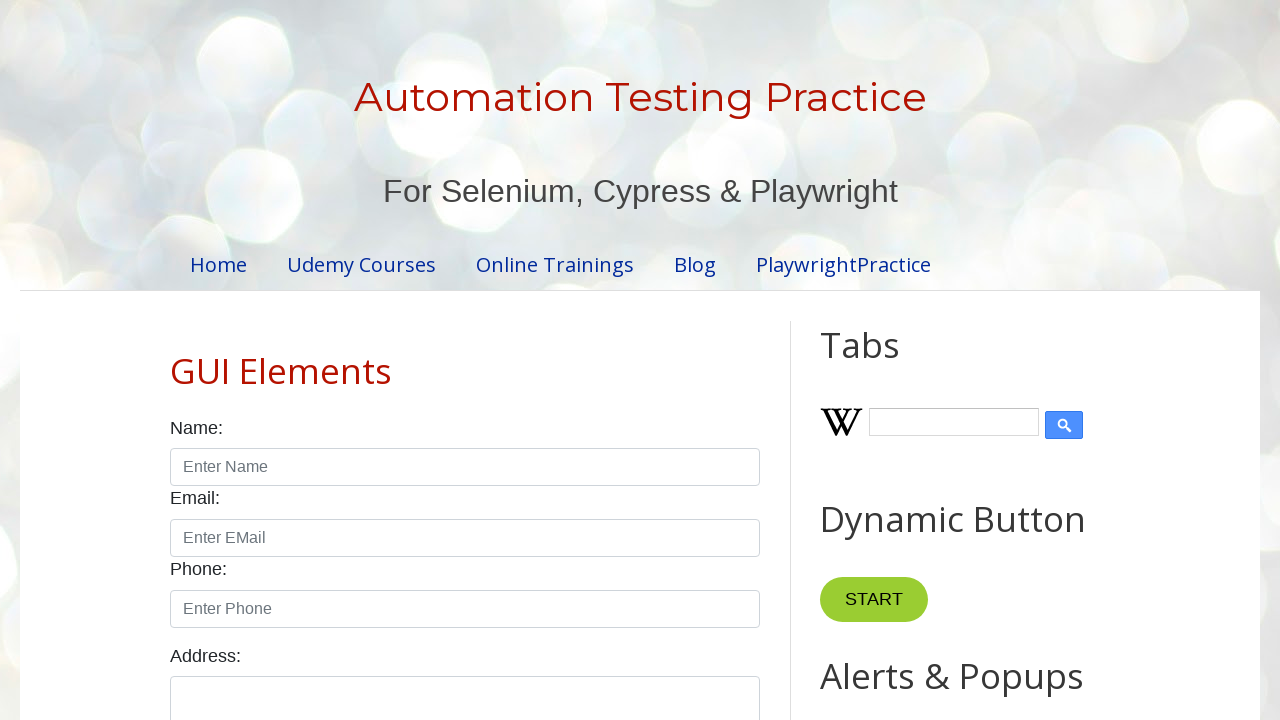

Navigated to test automation practice website
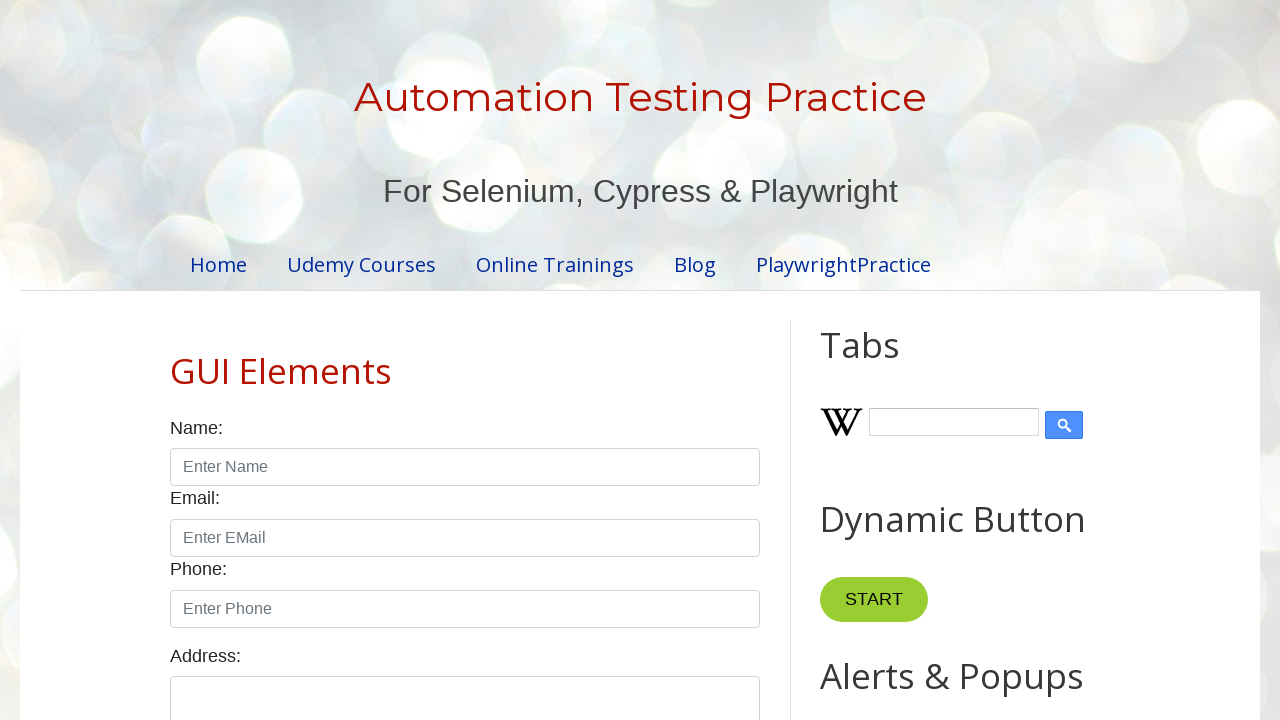

Selected 'France' from the country dropdown menu on #country
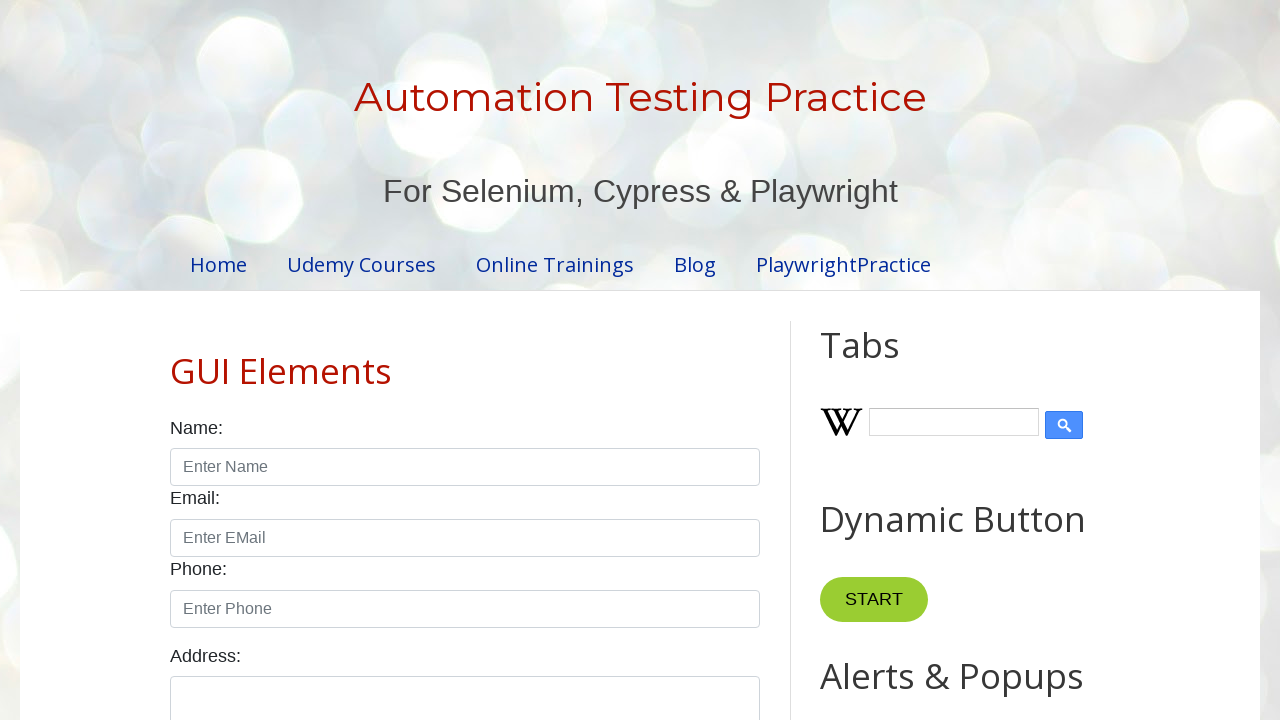

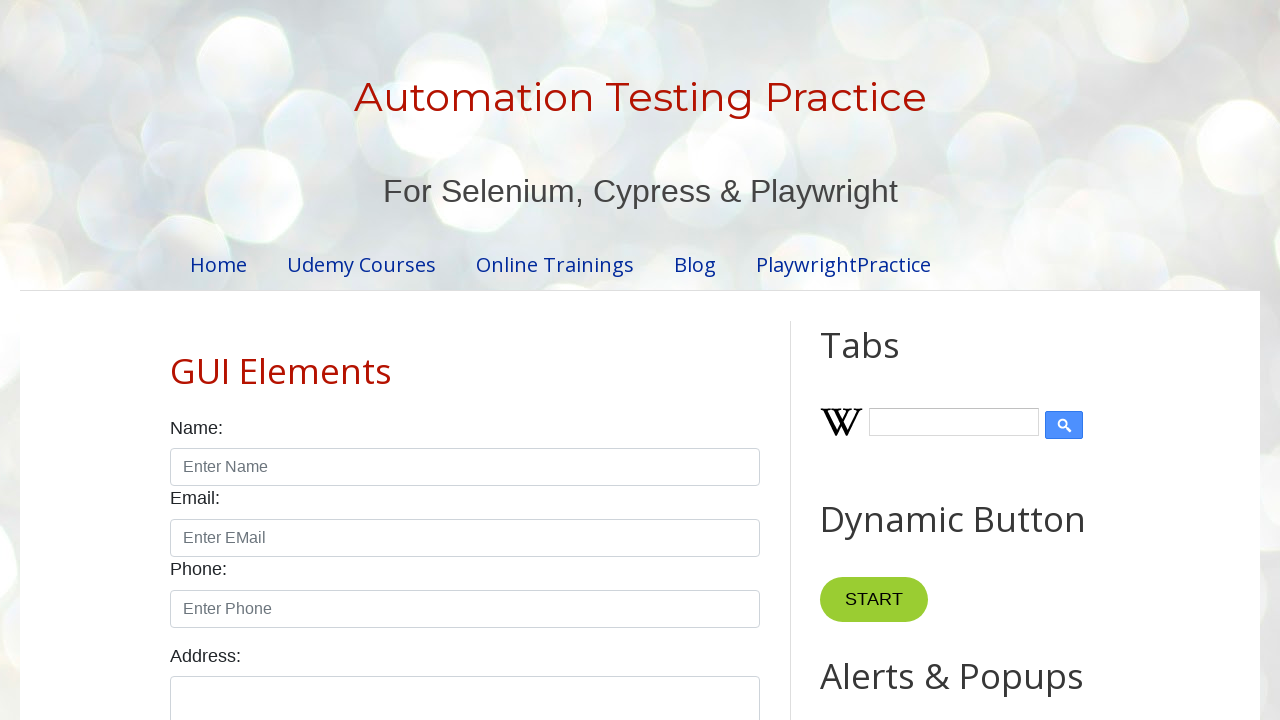